Tests multiple window handling by clicking a link multiple times to open several windows and switching between them to find a specific window by title

Starting URL: https://the-internet.herokuapp.com/windows

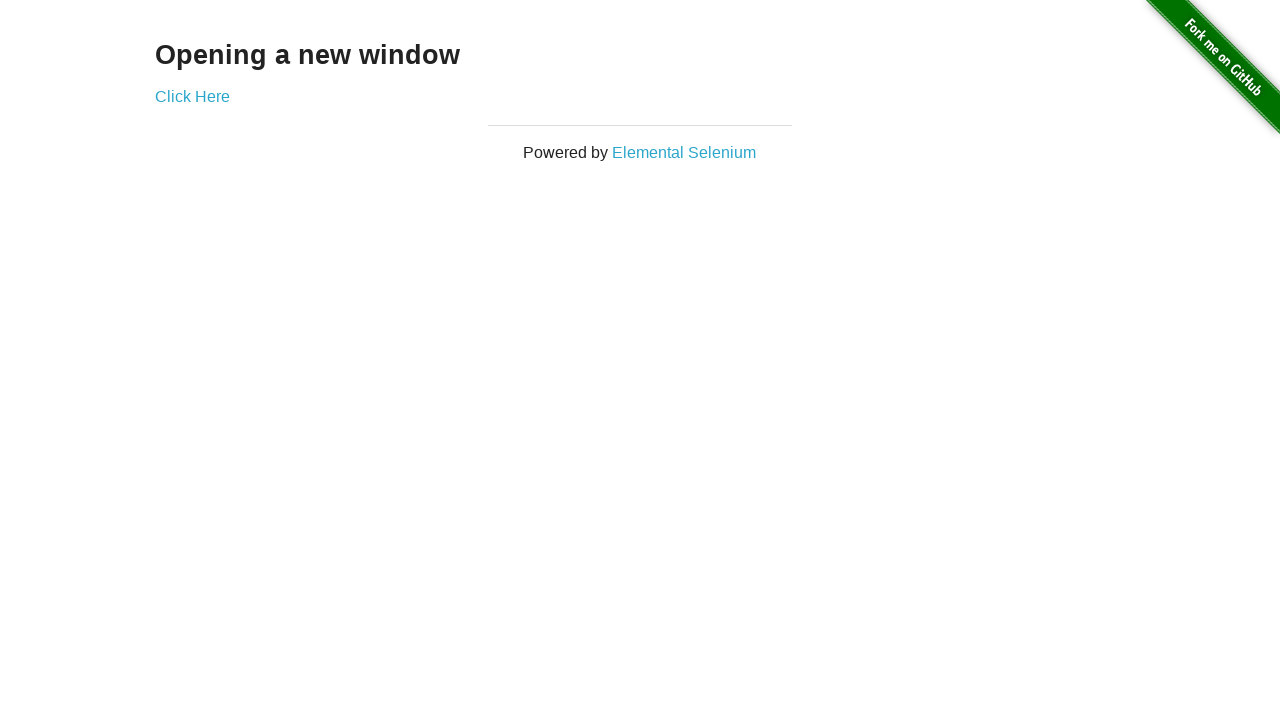

Clicked link to open first new window at (192, 96) on #content > div > a
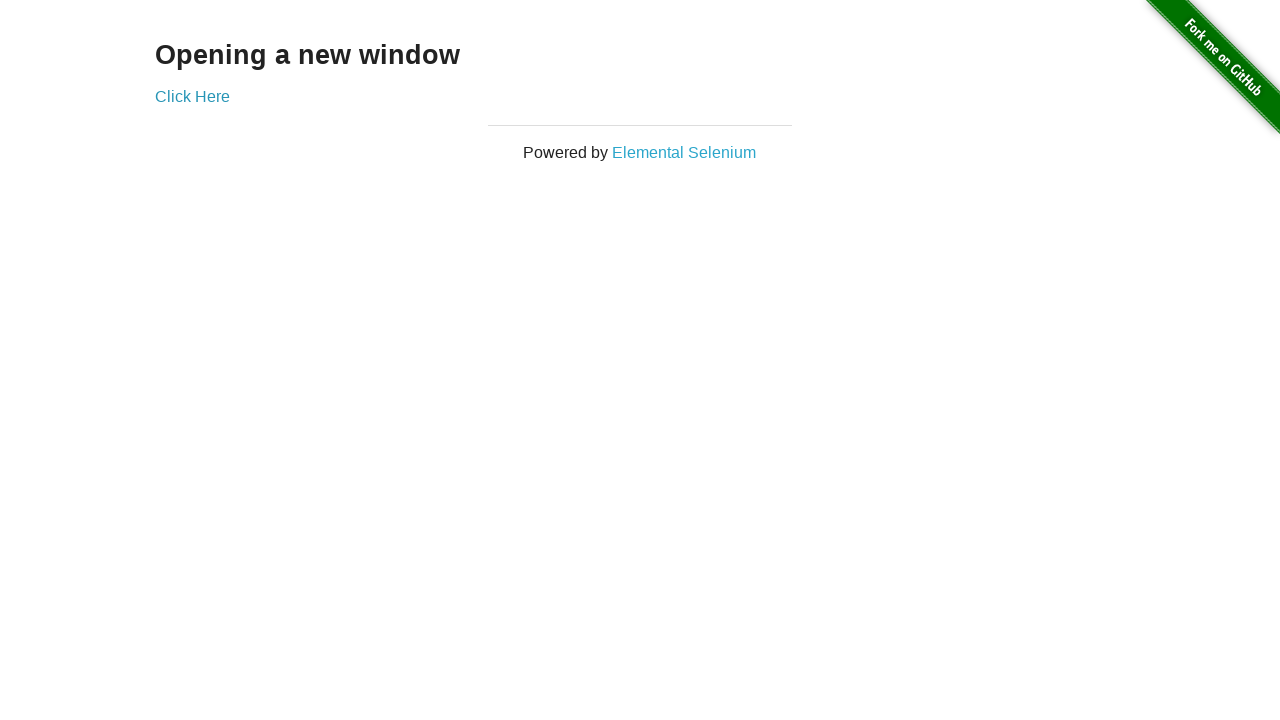

Clicked link to open second new window at (192, 96) on #content > div > a
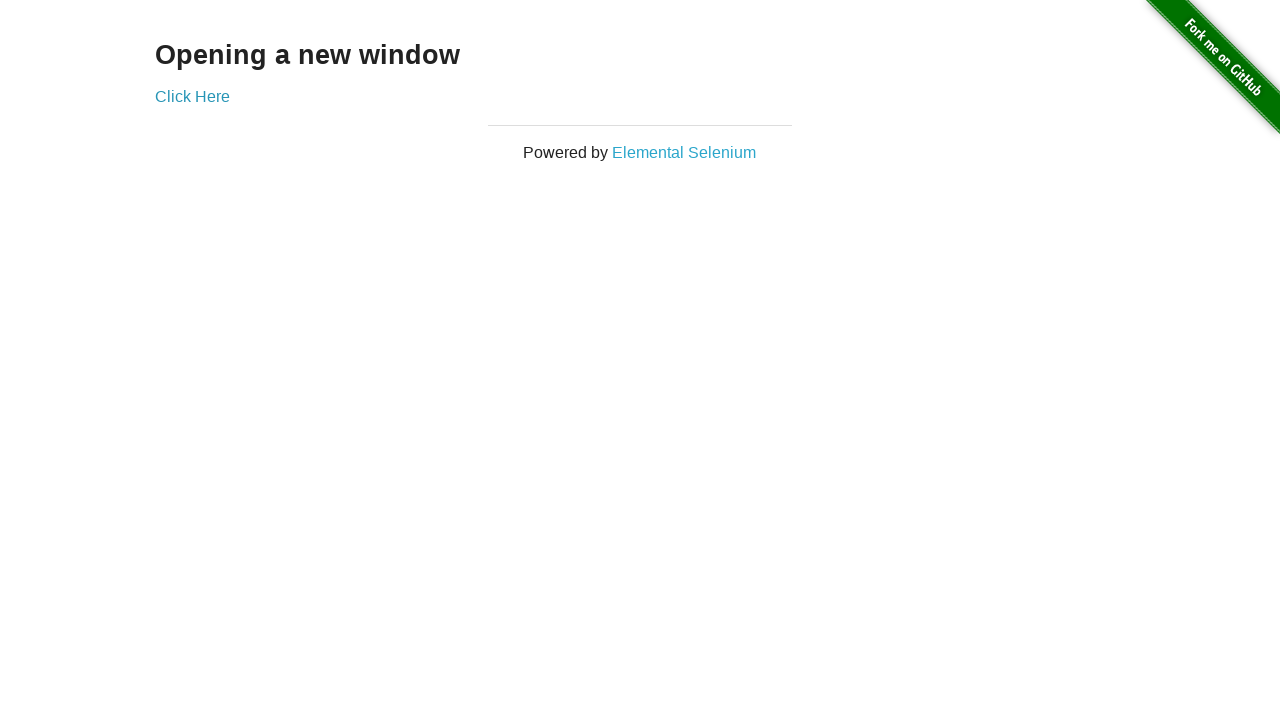

Clicked link to open third new window at (192, 96) on #content > div > a
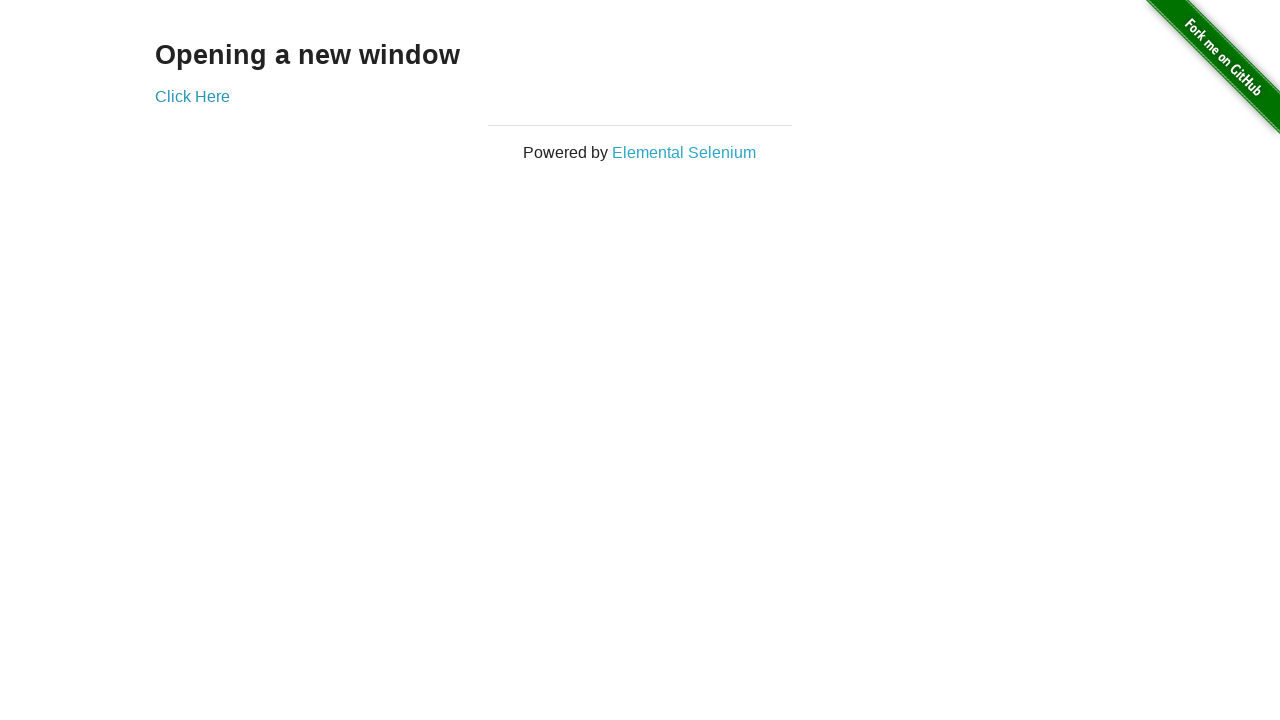

Clicked link to open fourth new window at (192, 96) on #content > div > a
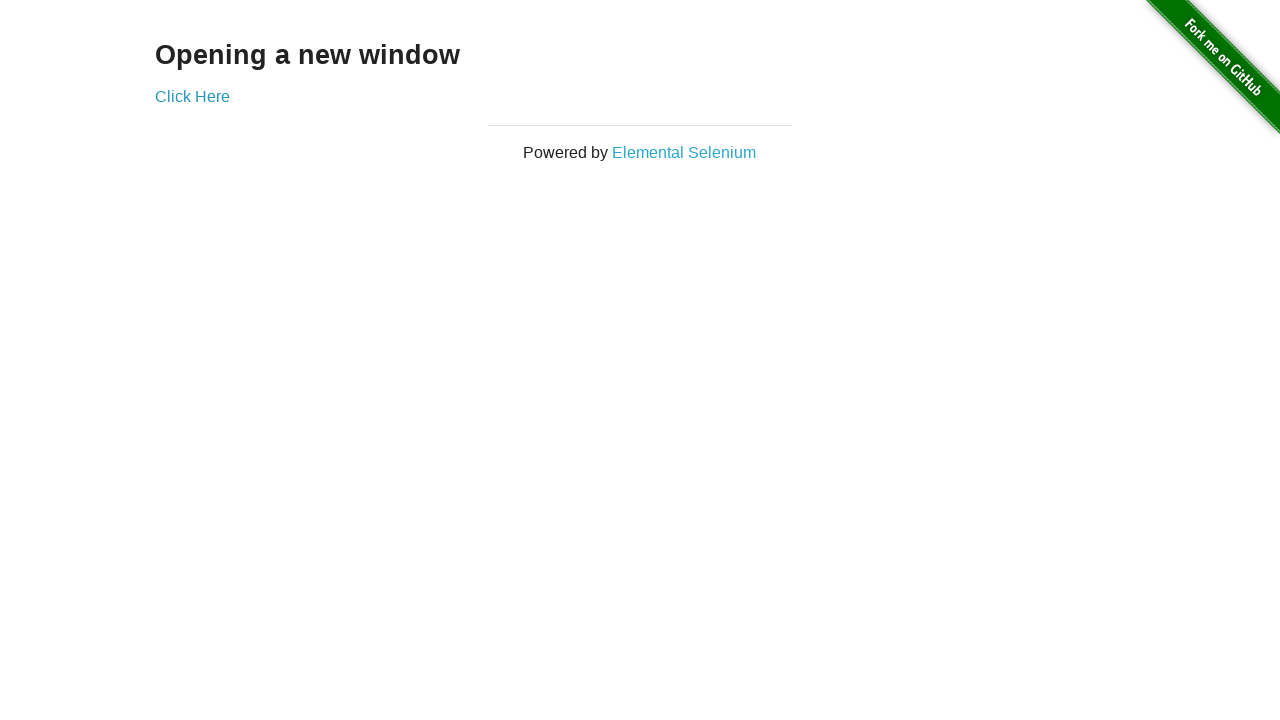

Retrieved all open pages from context
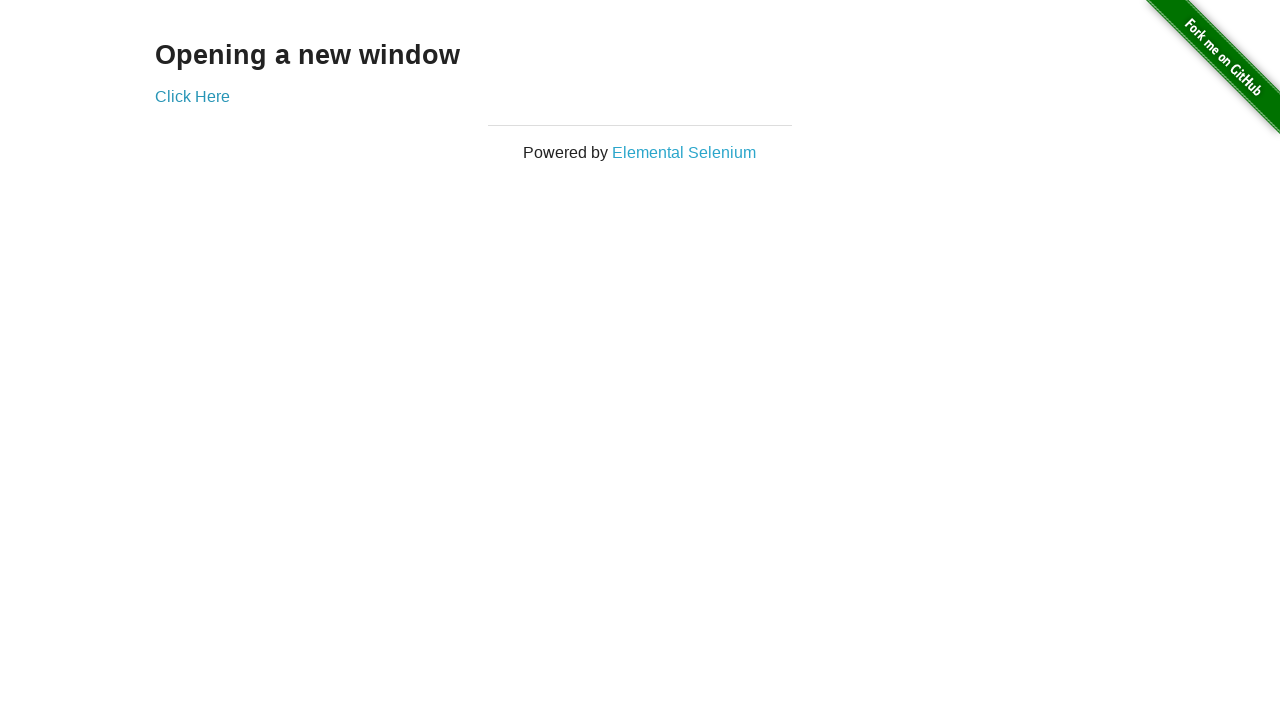

Found and switched to window with 'New Window' title
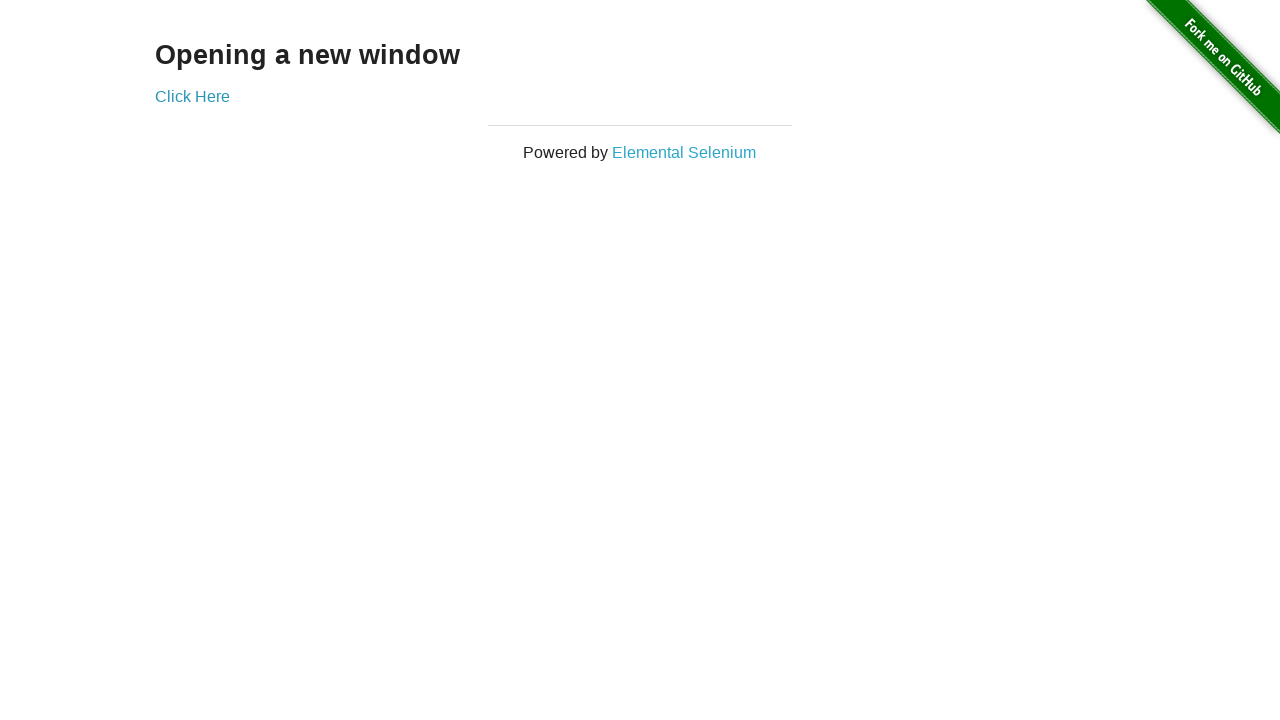

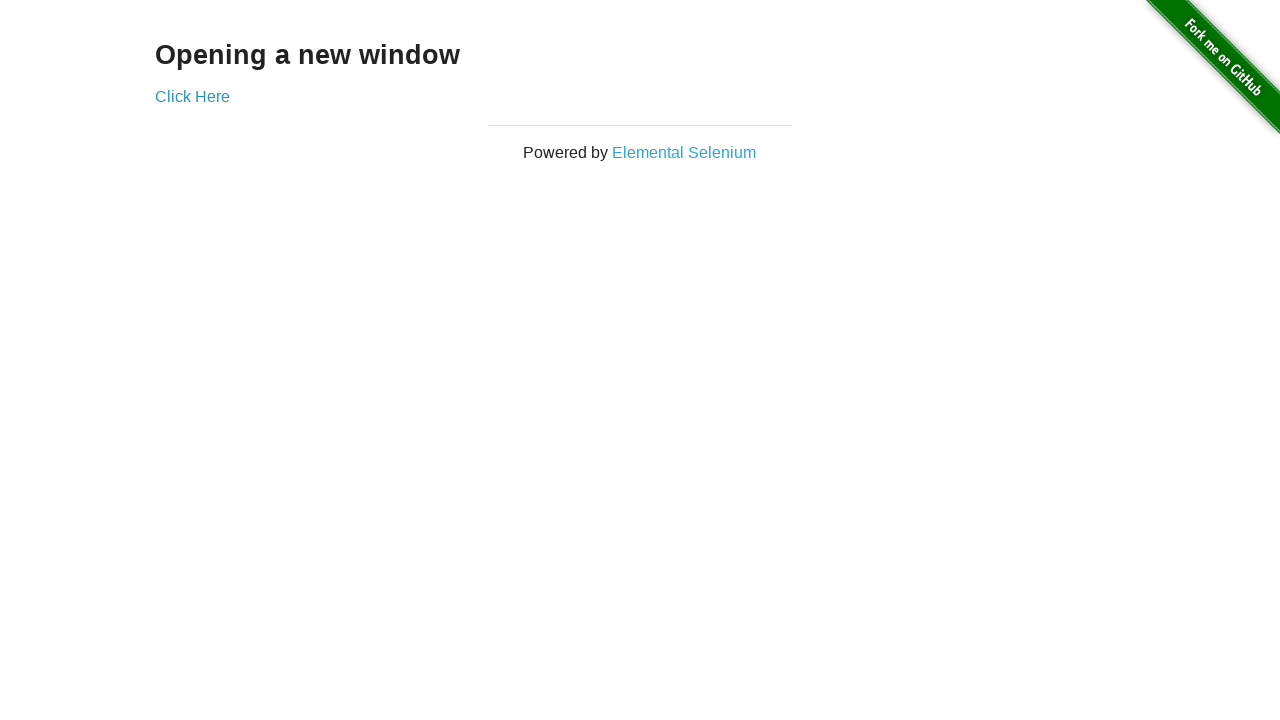